Tests implicit wait functionality by checking element visibility and clicking a button to display a message

Starting URL: https://dgotlieb.github.io/Selenium/synchronization.html

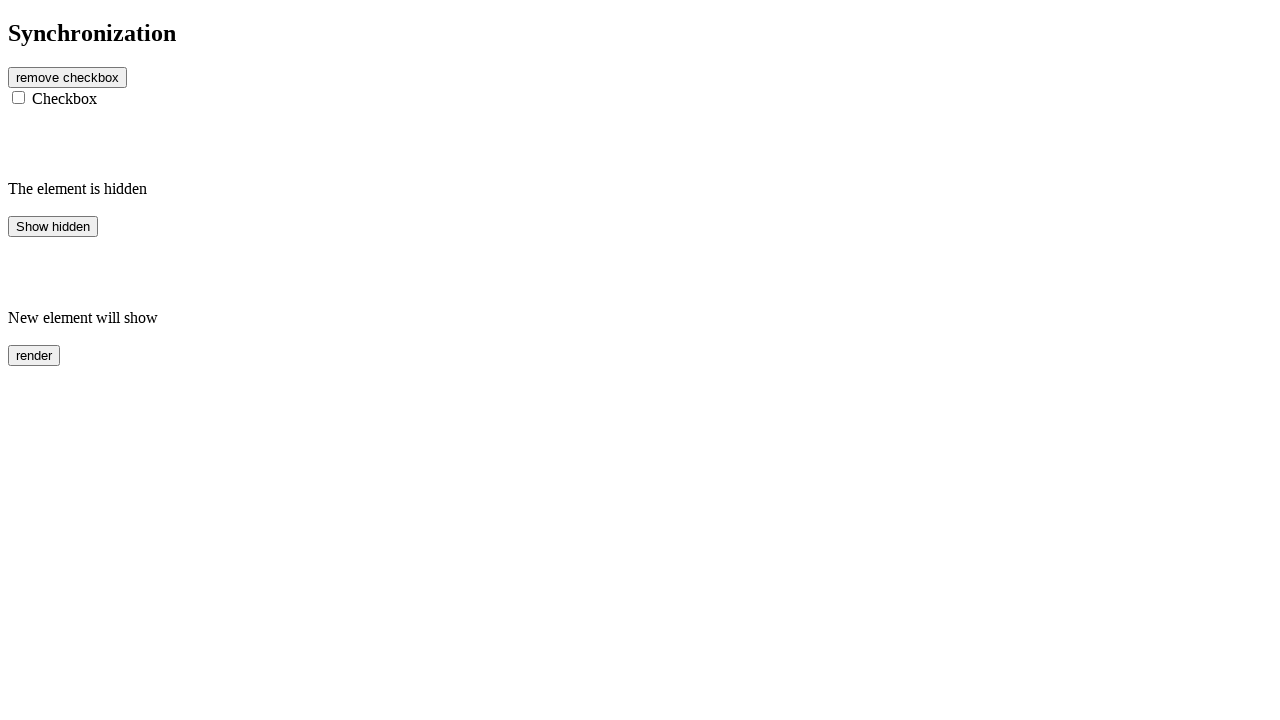

Clicked button to trigger message display at (68, 77) on #btn
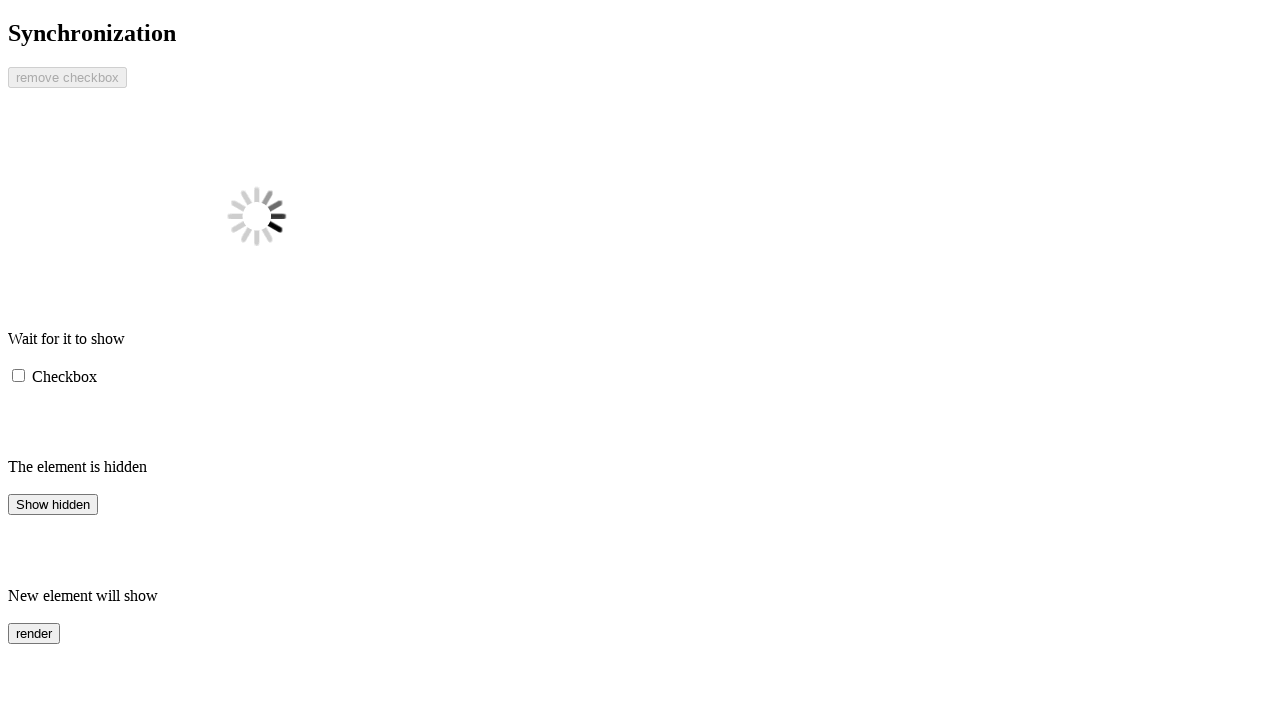

Message element became visible after implicit wait
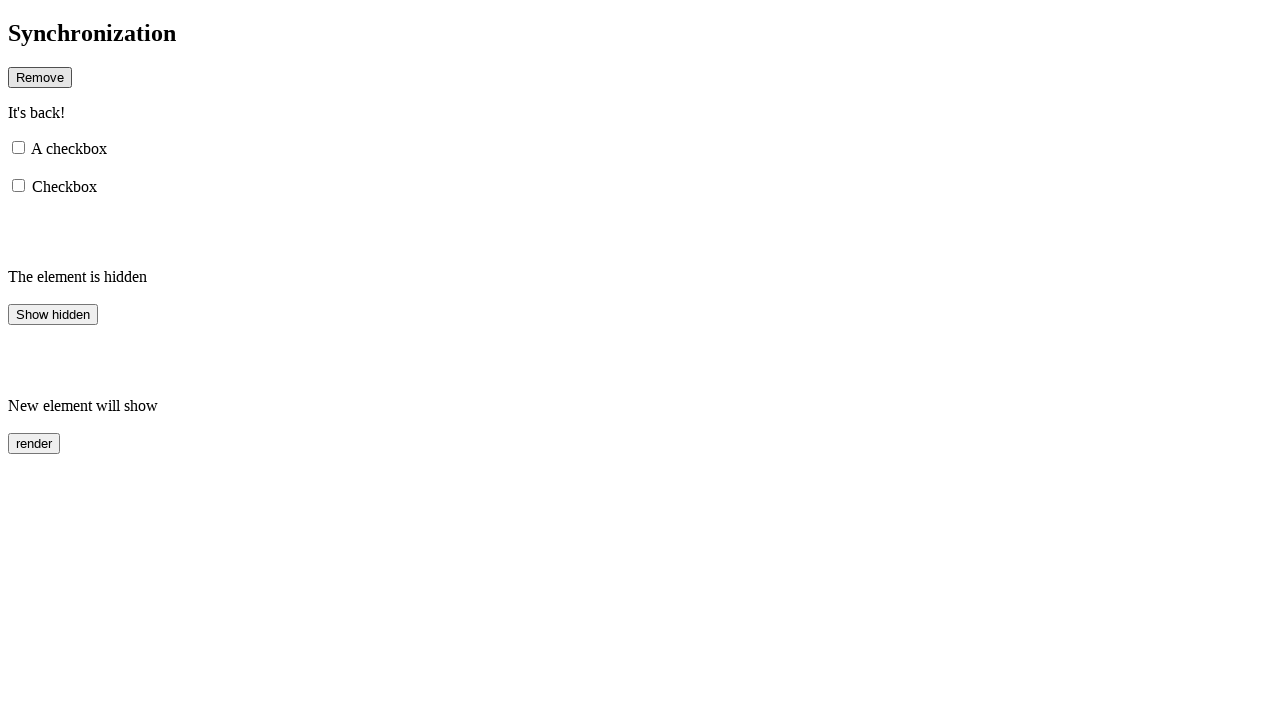

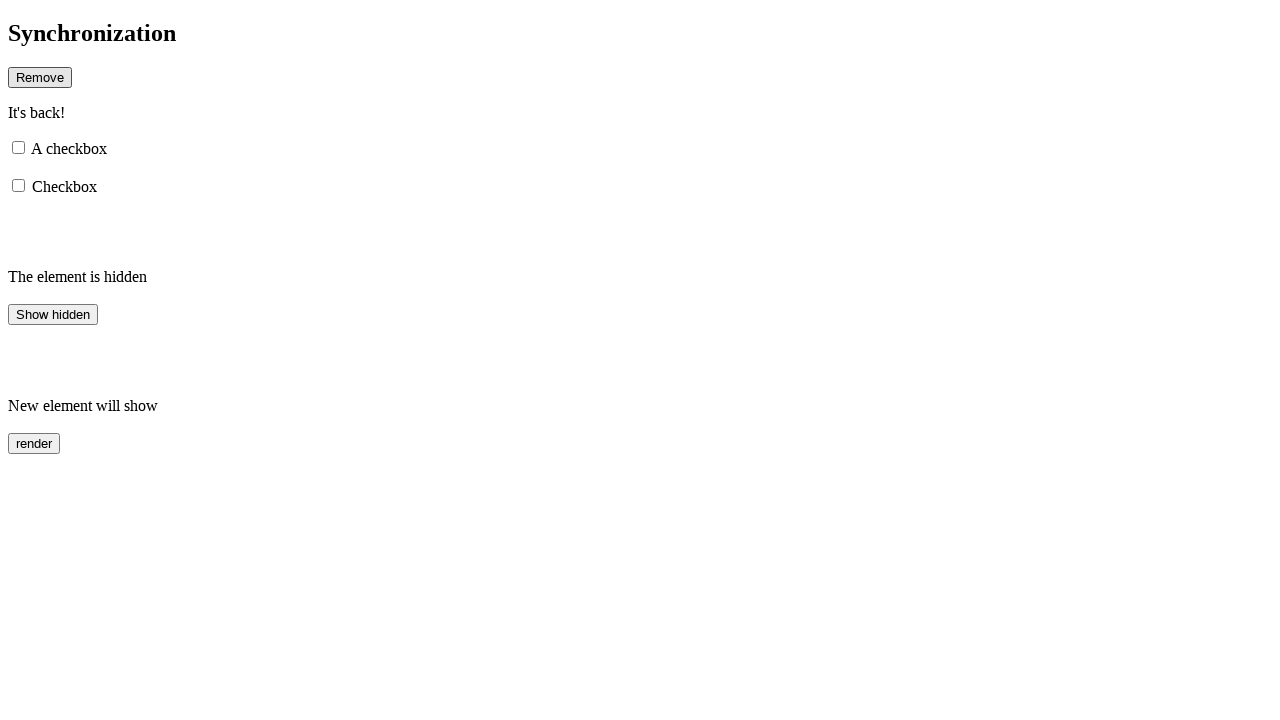